Tests that edits are saved when the input loses focus (blur event)

Starting URL: https://demo.playwright.dev/todomvc

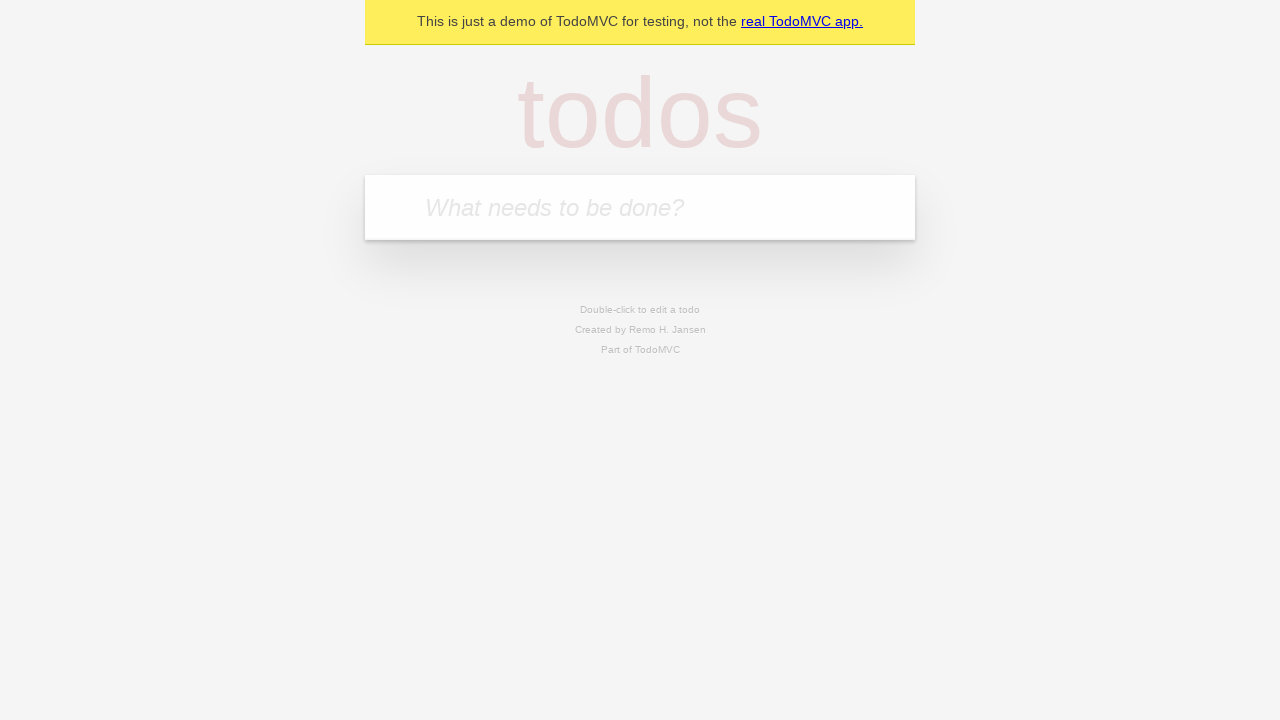

Filled first todo input with 'buy some cheese' on internal:attr=[placeholder="What needs to be done?"i]
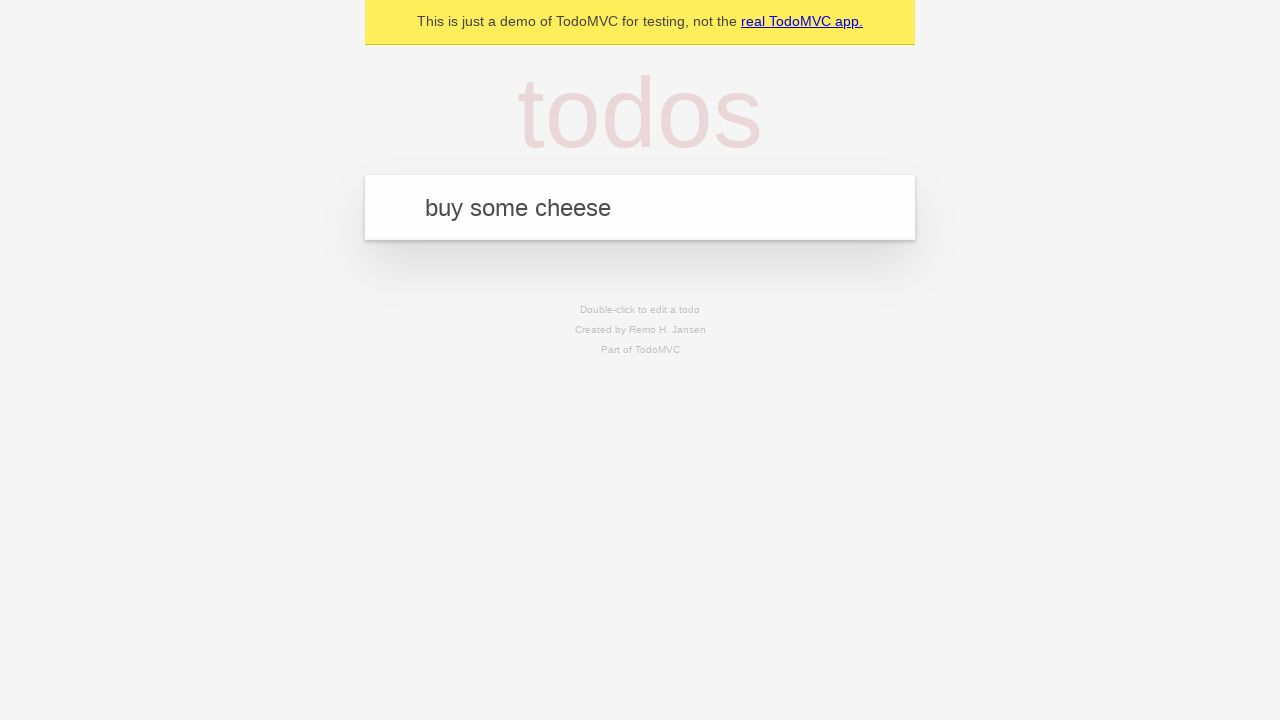

Pressed Enter to create first todo on internal:attr=[placeholder="What needs to be done?"i]
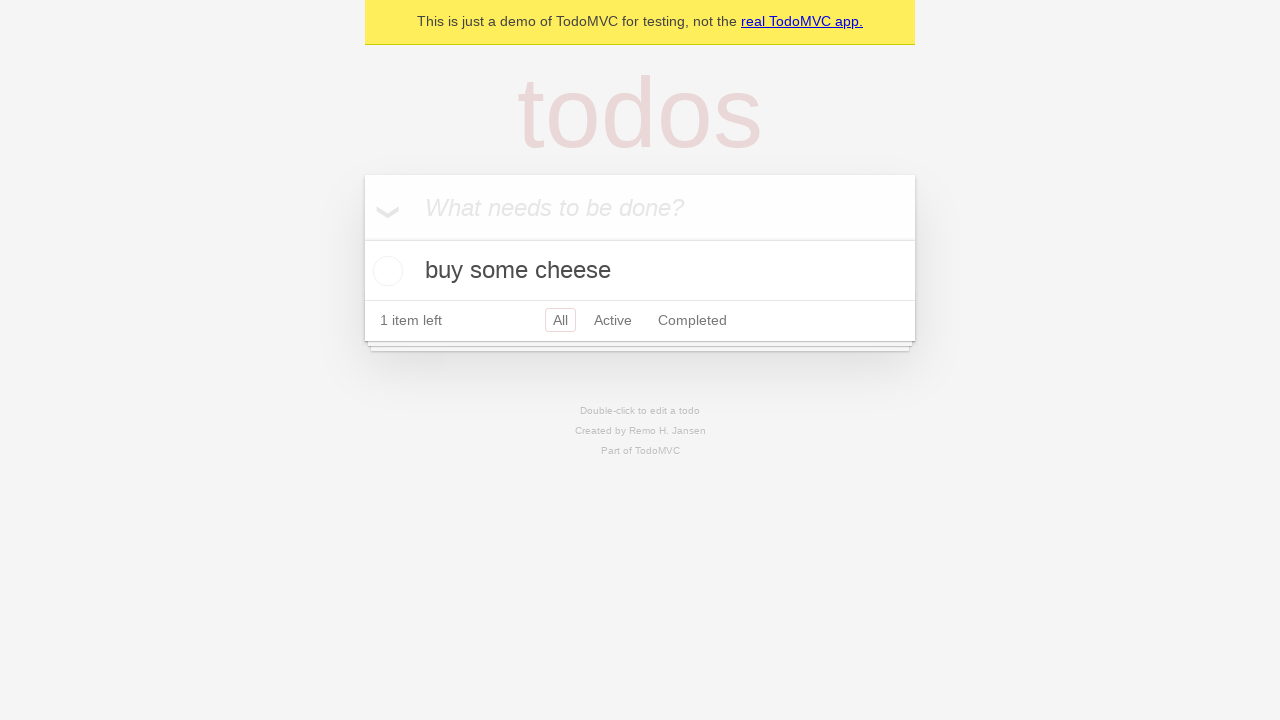

Filled second todo input with 'feed the cat' on internal:attr=[placeholder="What needs to be done?"i]
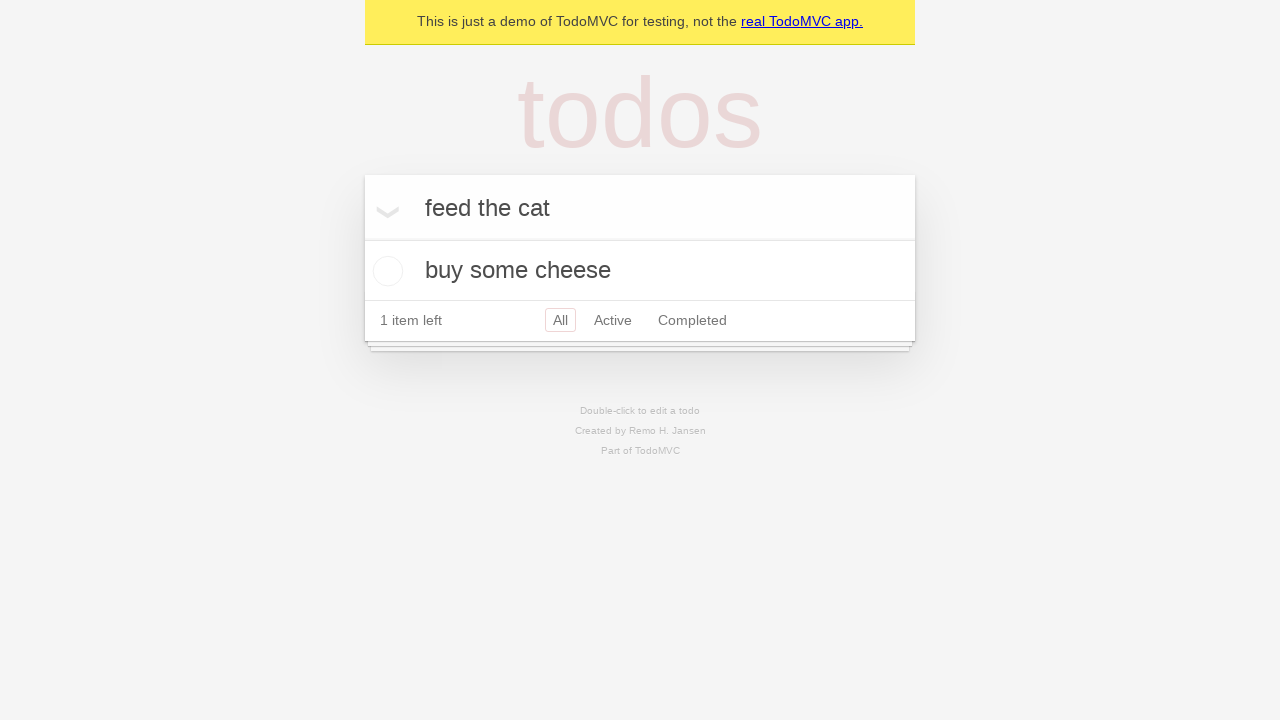

Pressed Enter to create second todo on internal:attr=[placeholder="What needs to be done?"i]
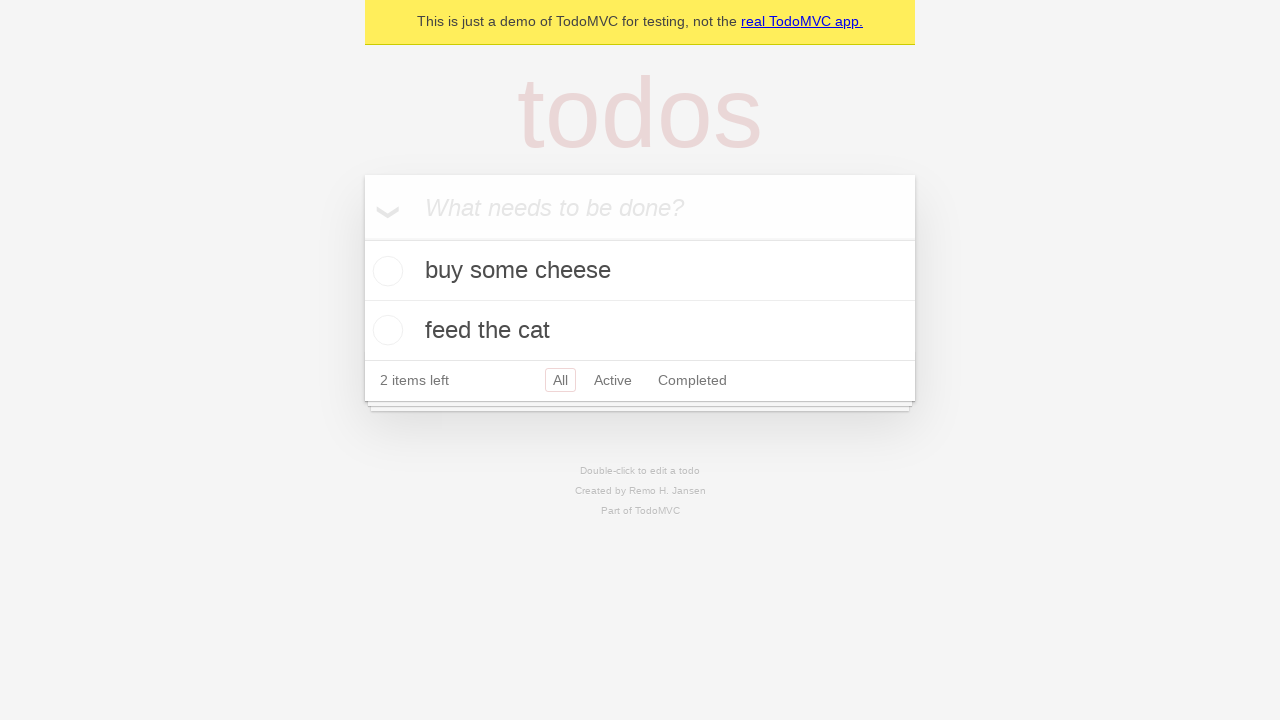

Filled third todo input with 'book a doctors appointment' on internal:attr=[placeholder="What needs to be done?"i]
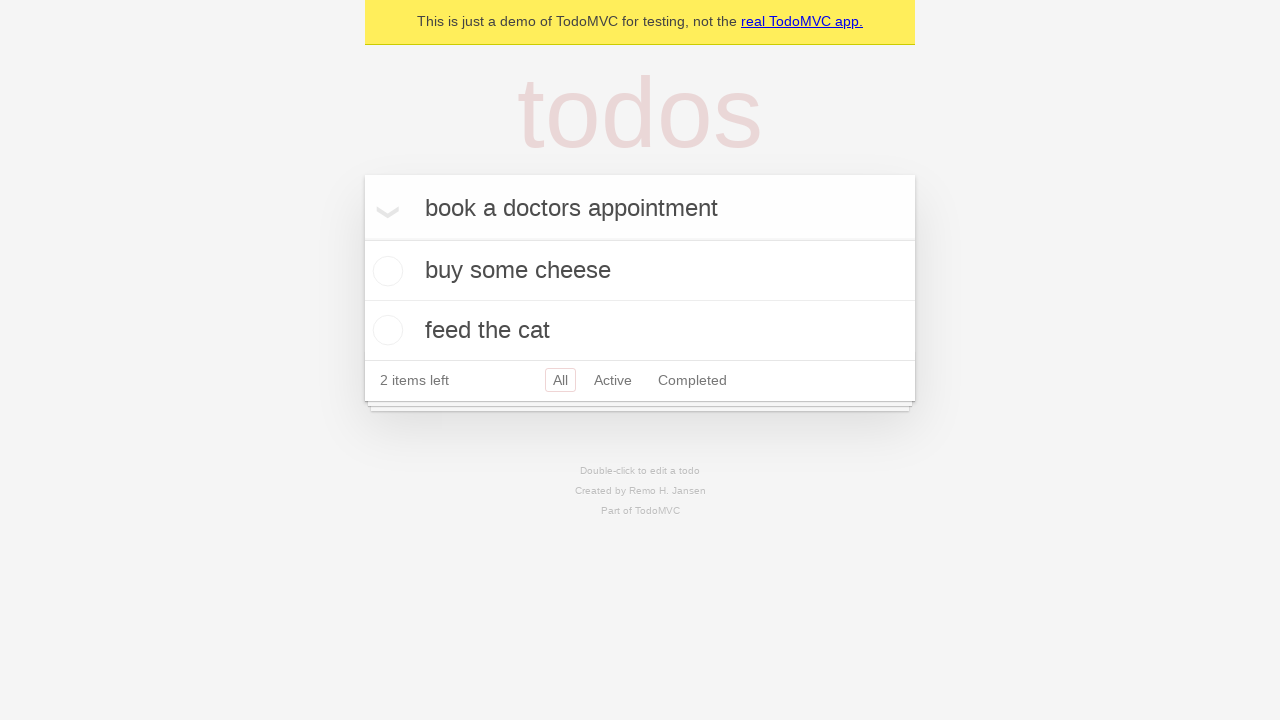

Pressed Enter to create third todo on internal:attr=[placeholder="What needs to be done?"i]
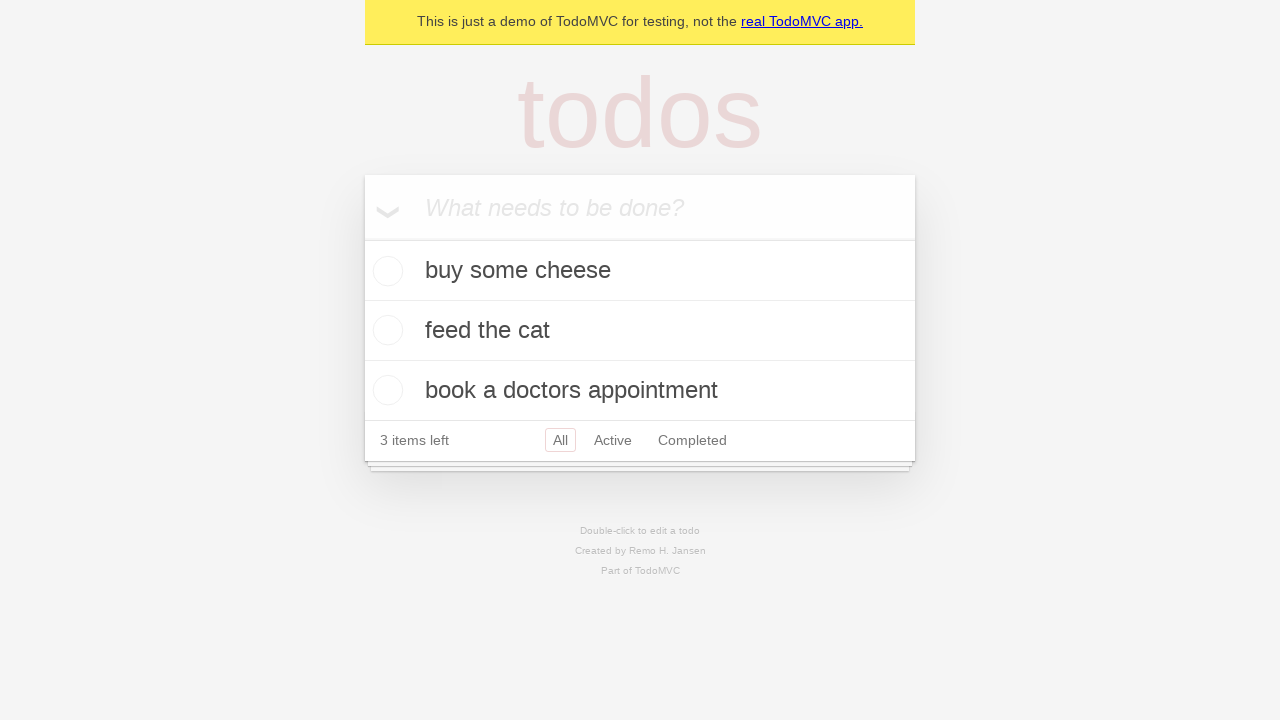

Located all todo items
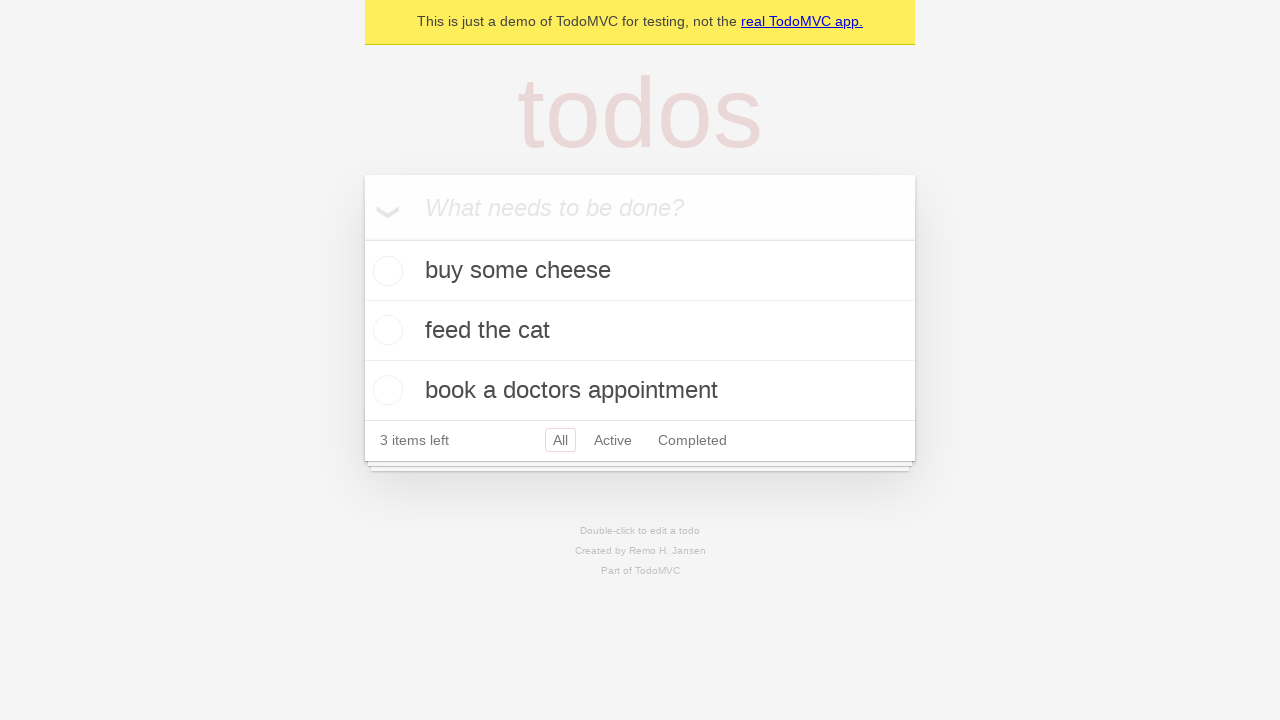

Double-clicked second todo item to enter edit mode at (640, 331) on internal:testid=[data-testid="todo-item"s] >> nth=1
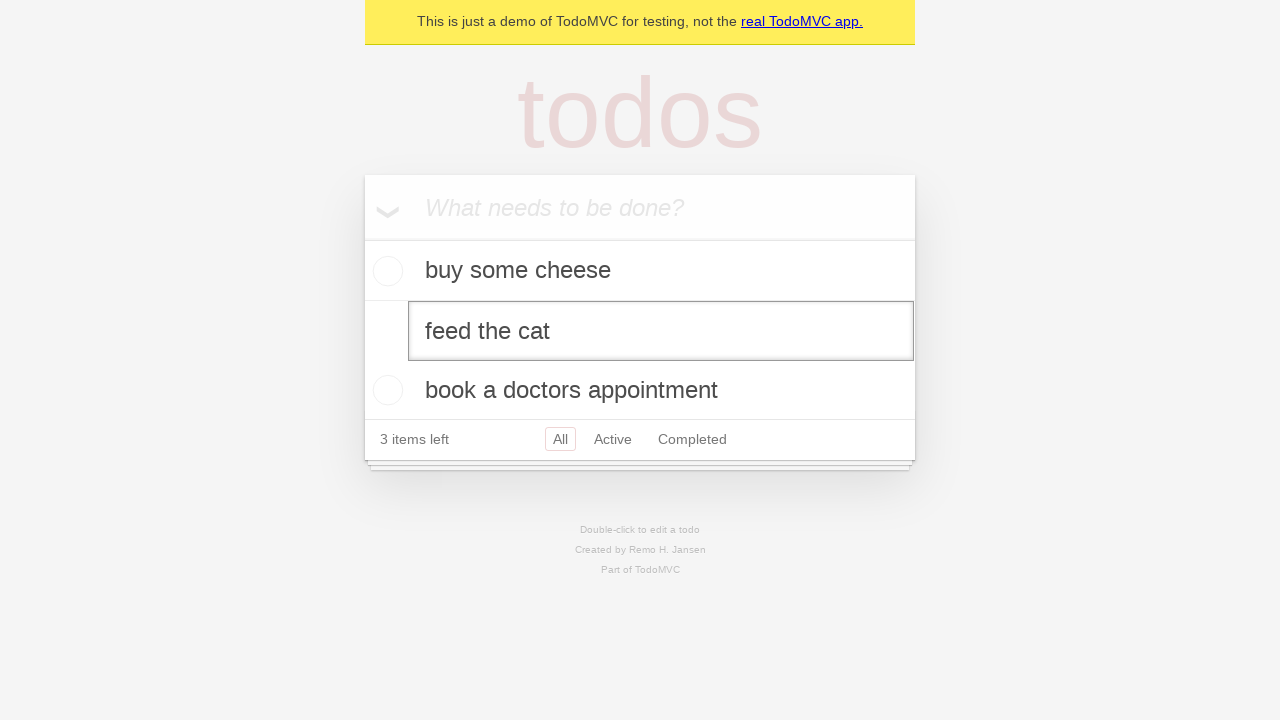

Filled edit textbox with 'buy some sausages' on internal:testid=[data-testid="todo-item"s] >> nth=1 >> internal:role=textbox[nam
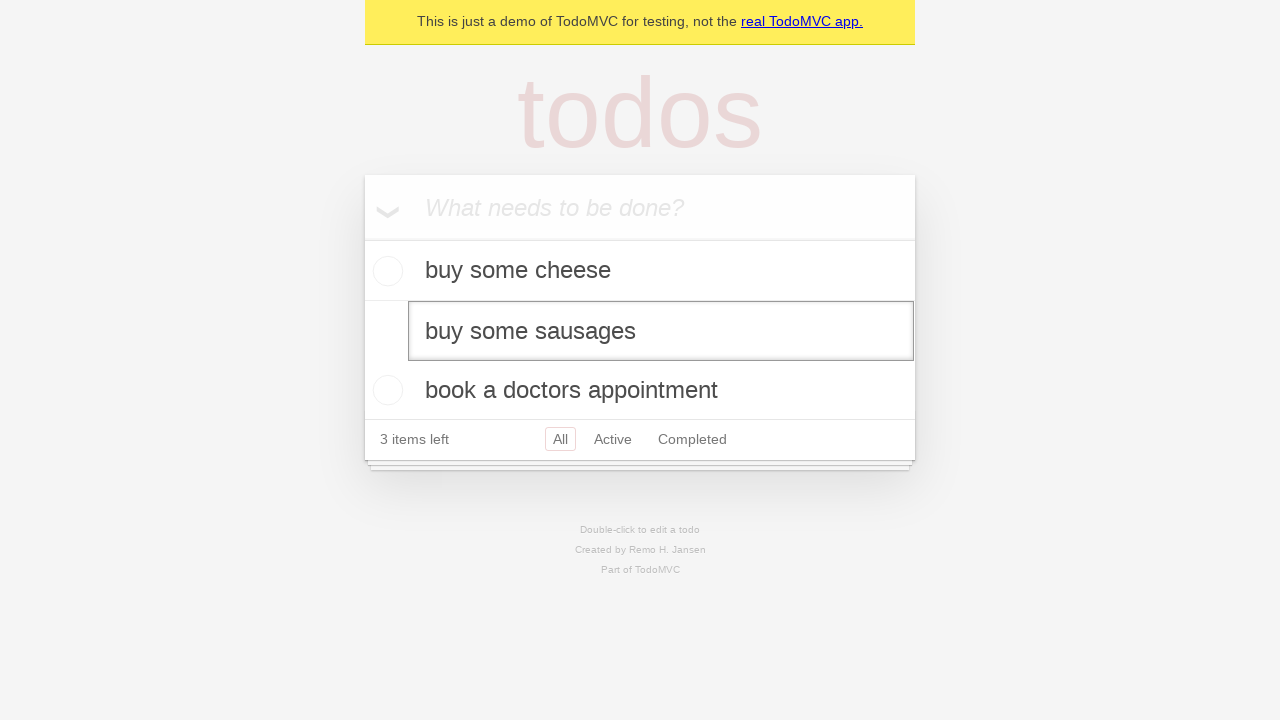

Dispatched blur event on edit textbox to save changes
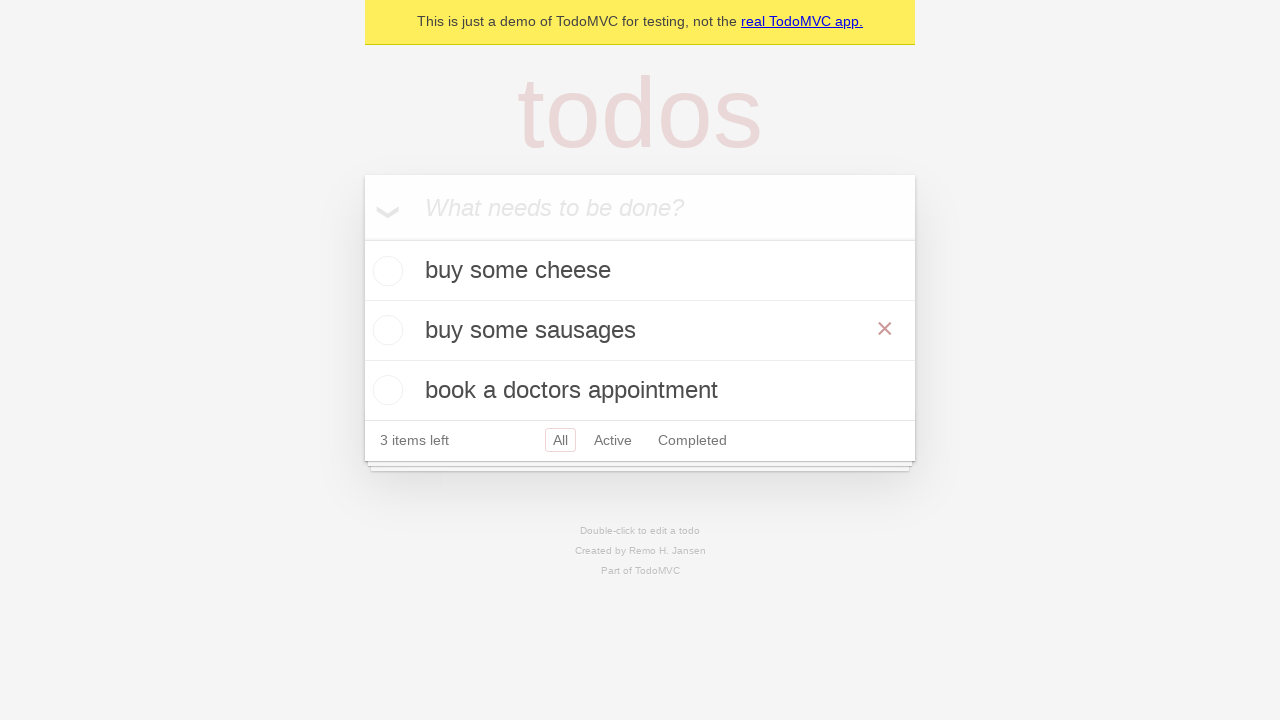

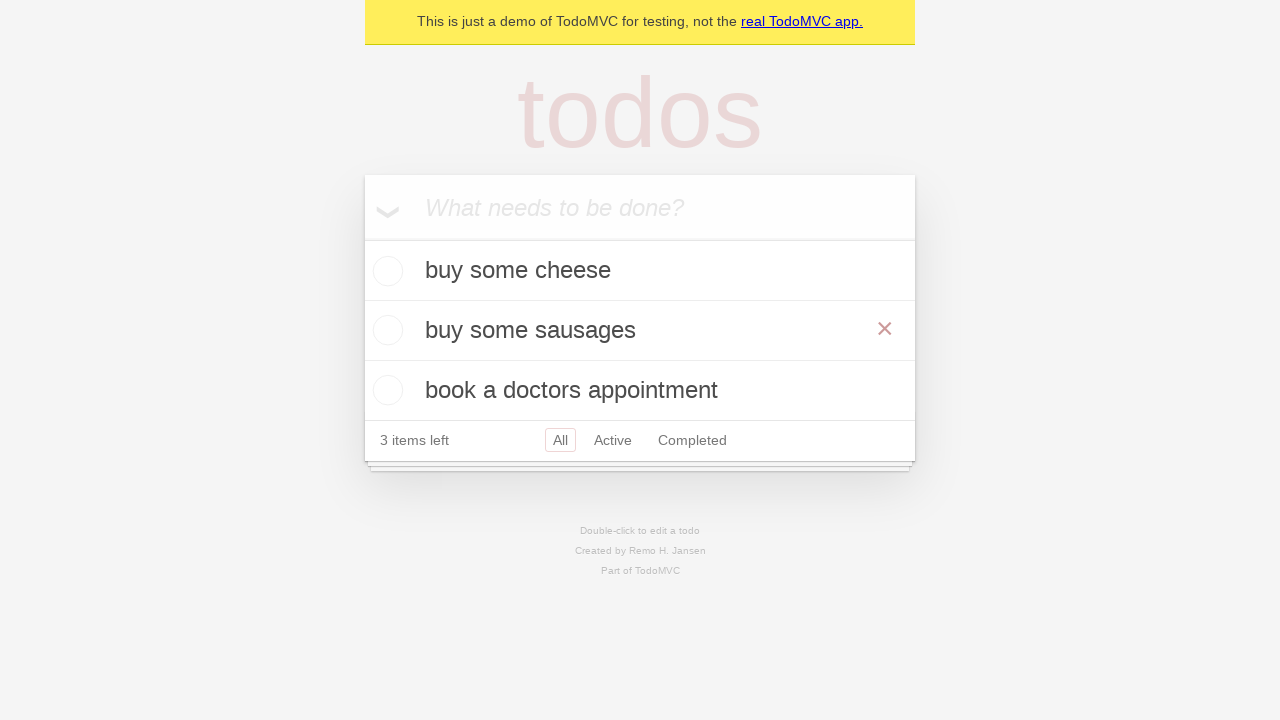